Tests calendar/datepicker interaction by clicking on a datepicker field to open the calendar widget and then selecting a specific date (day 25) from the calendar popup.

Starting URL: http://seleniumpractise.blogspot.com/2016/08/how-to-handle-calendar-in-selenium.html

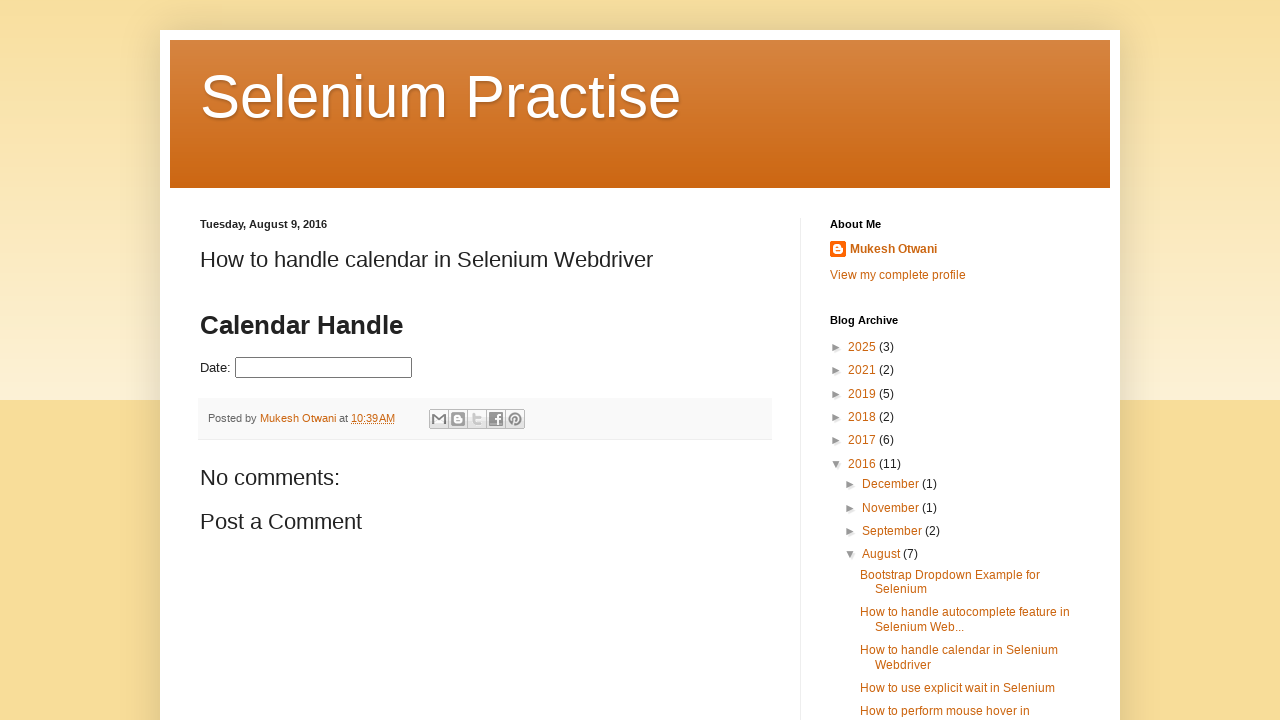

Navigated to calendar/datepicker test page
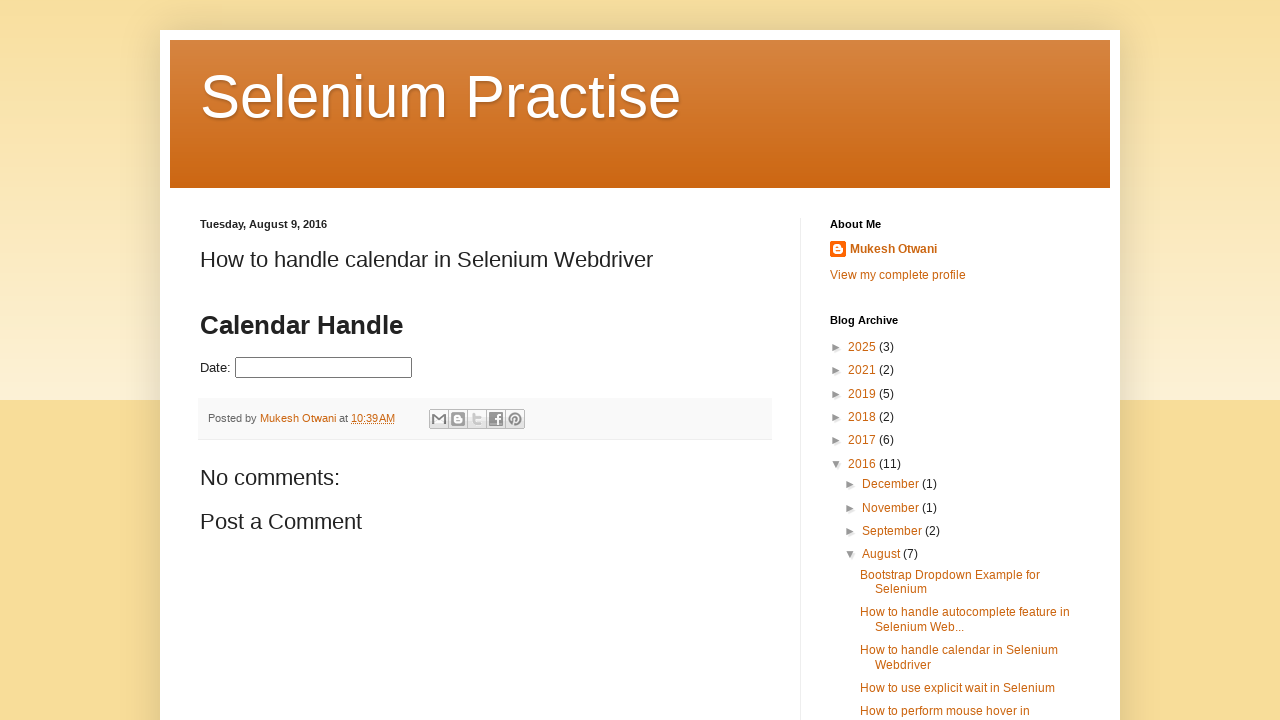

Clicked on datepicker input field to open calendar widget at (324, 368) on #datepicker
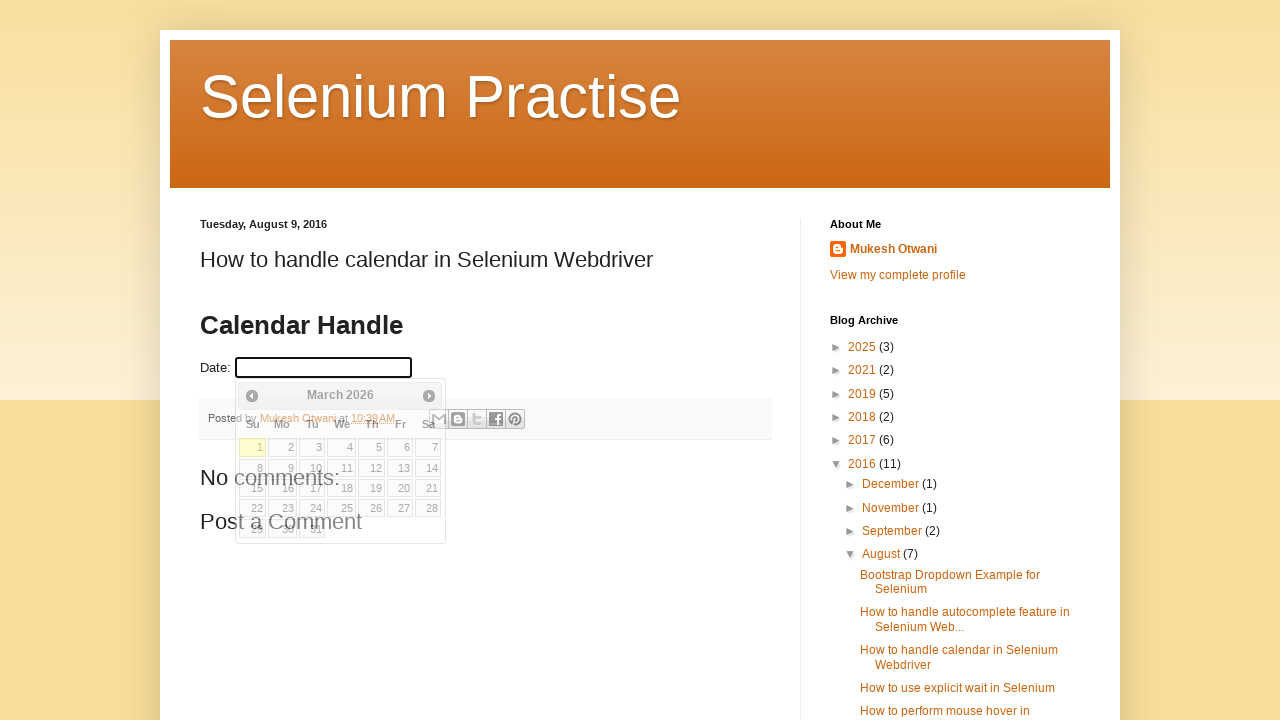

Calendar widget appeared with date links
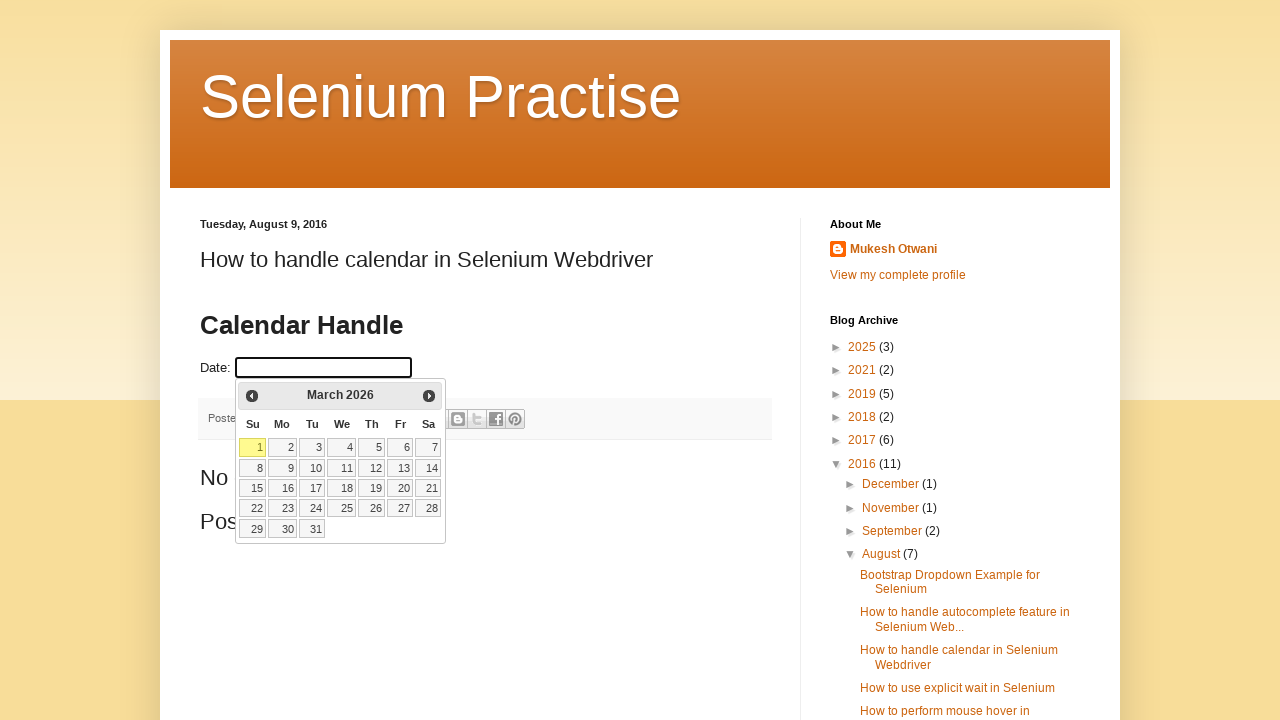

Selected day 25 from calendar popup at (342, 508) on table.ui-datepicker-calendar a >> nth=24
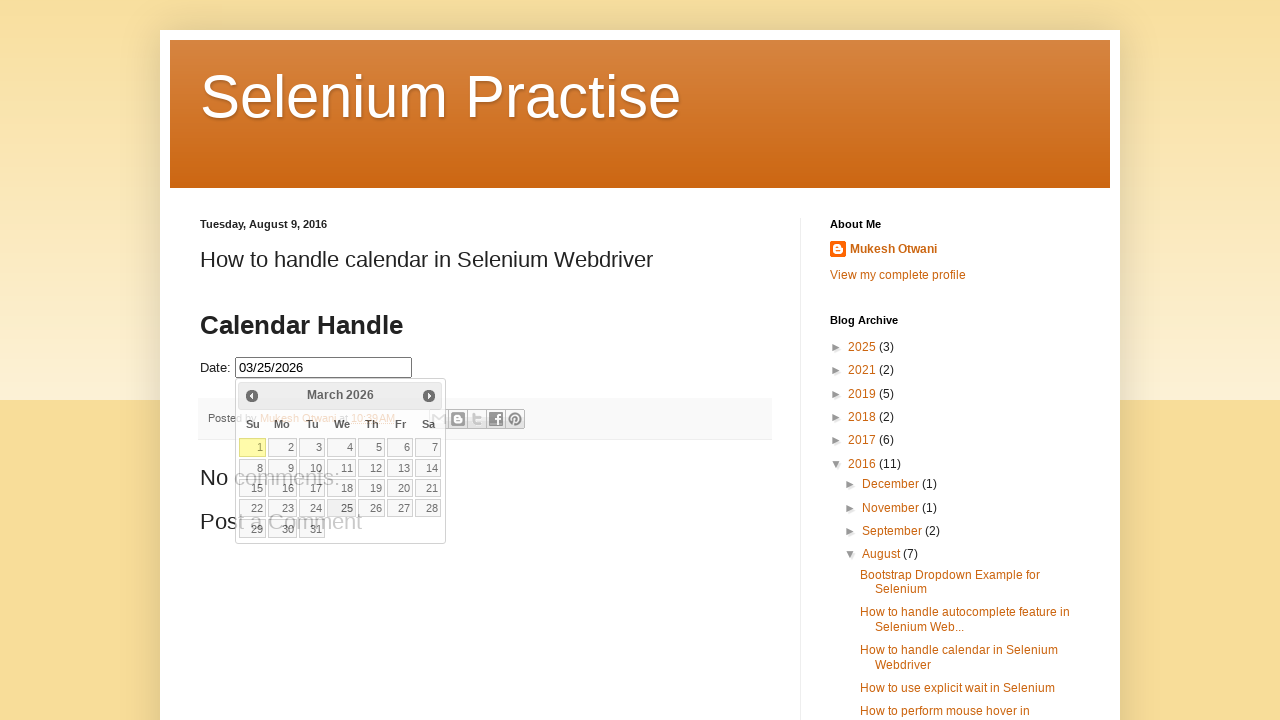

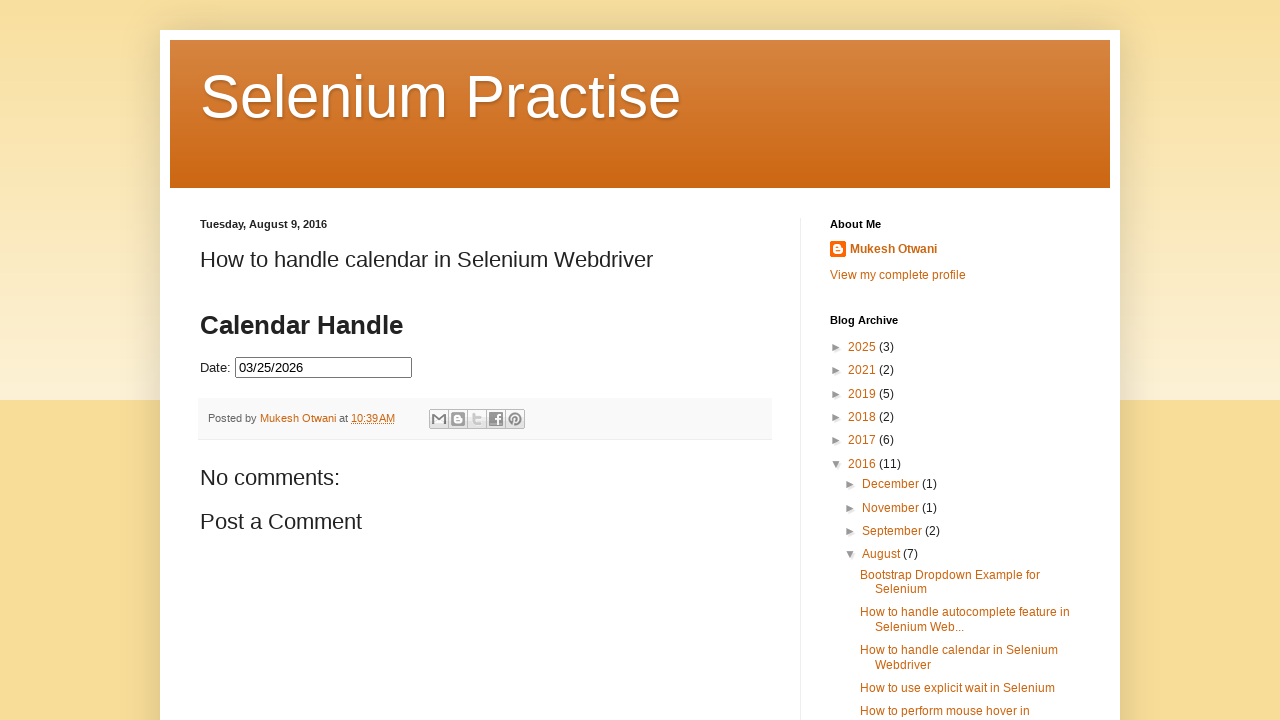